Tests a registration form by filling required fields and submitting the form, then verifying the success message

Starting URL: http://suninjuly.github.io/registration1.html

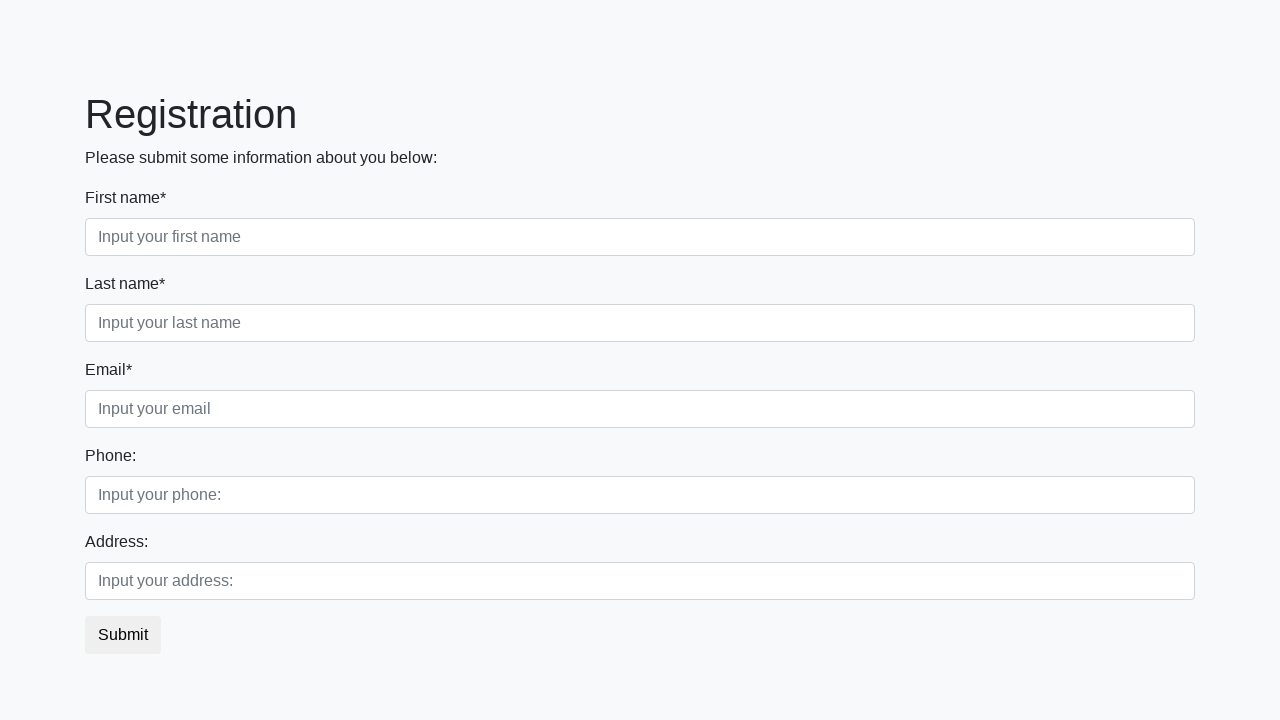

Located all required input fields in the registration form
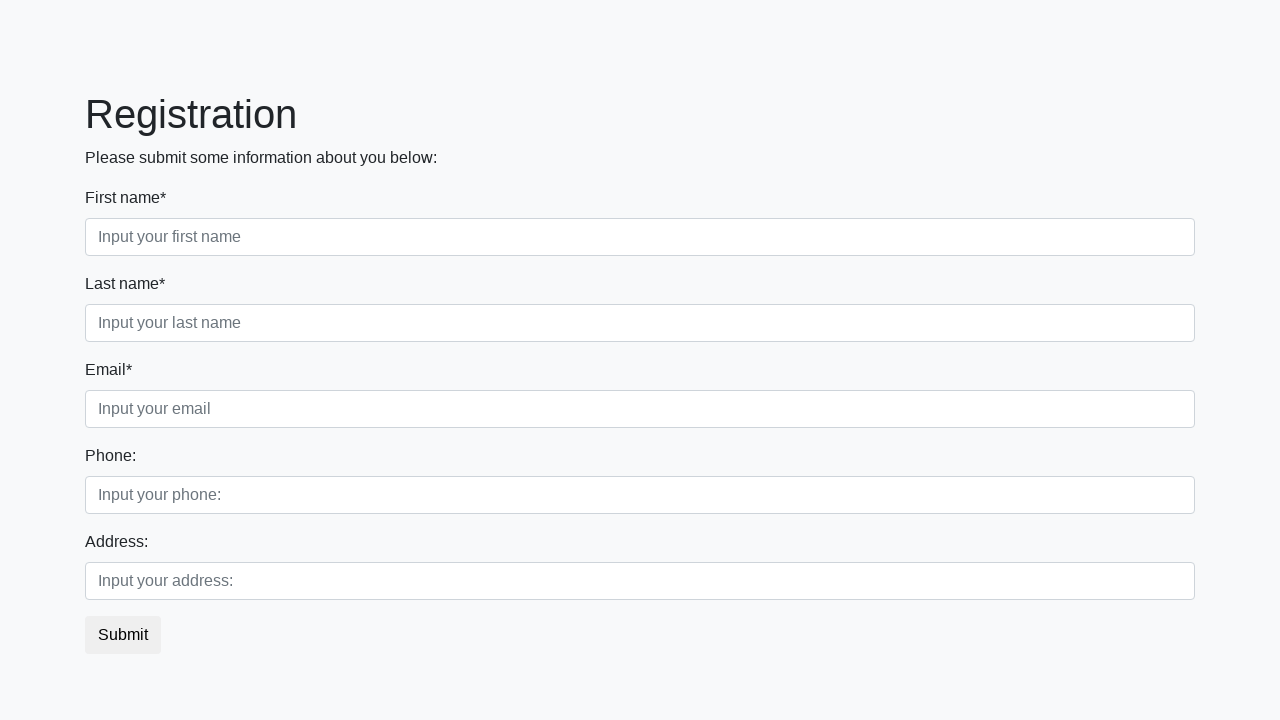

Filled a required field with test value
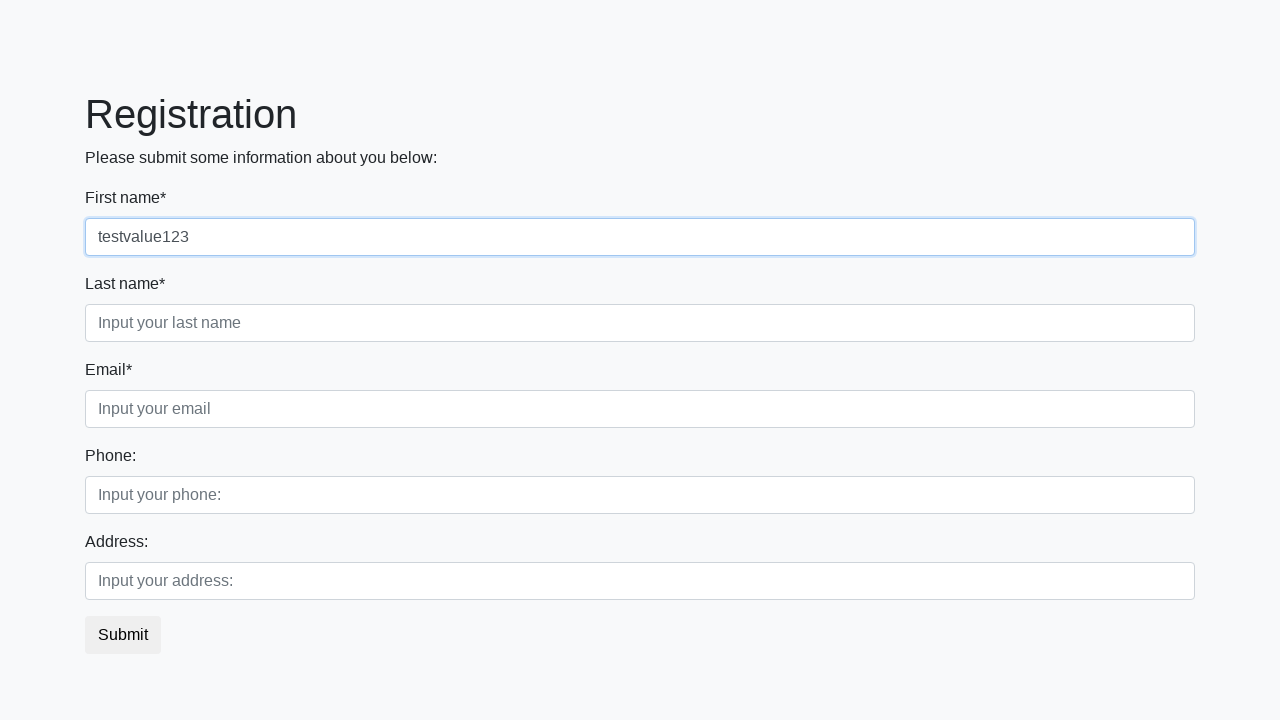

Filled a required field with test value
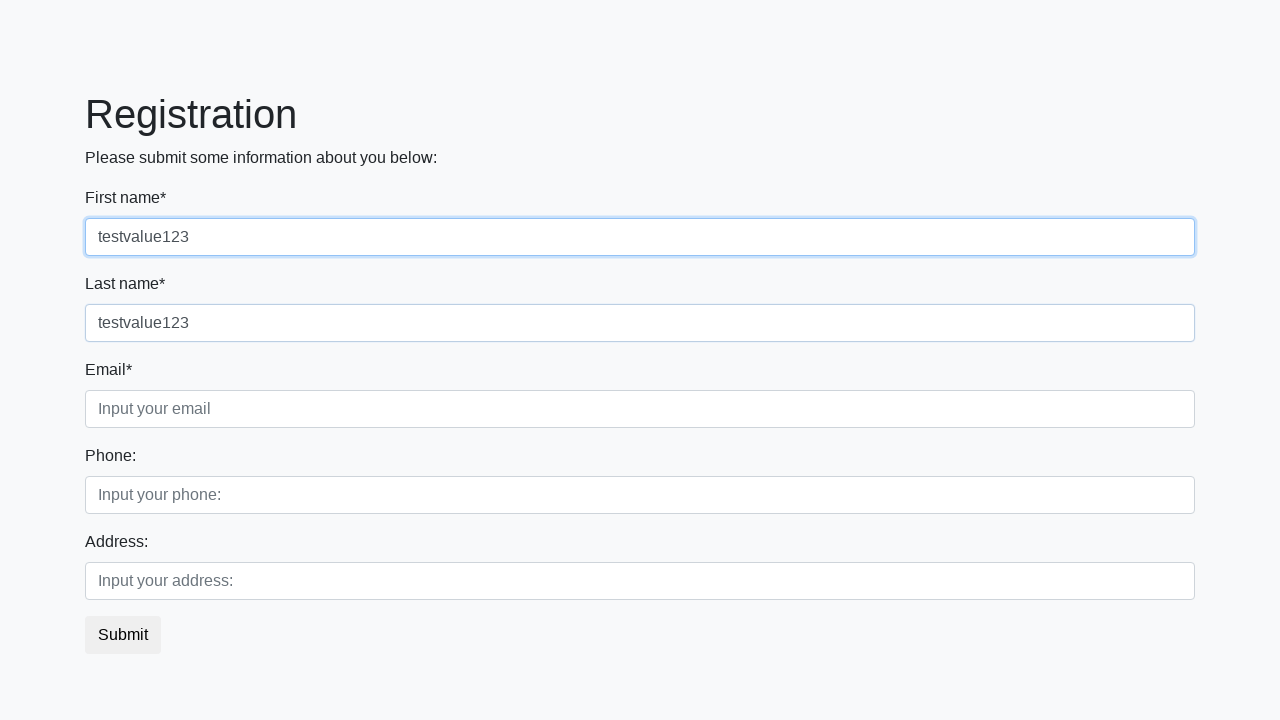

Filled a required field with test value
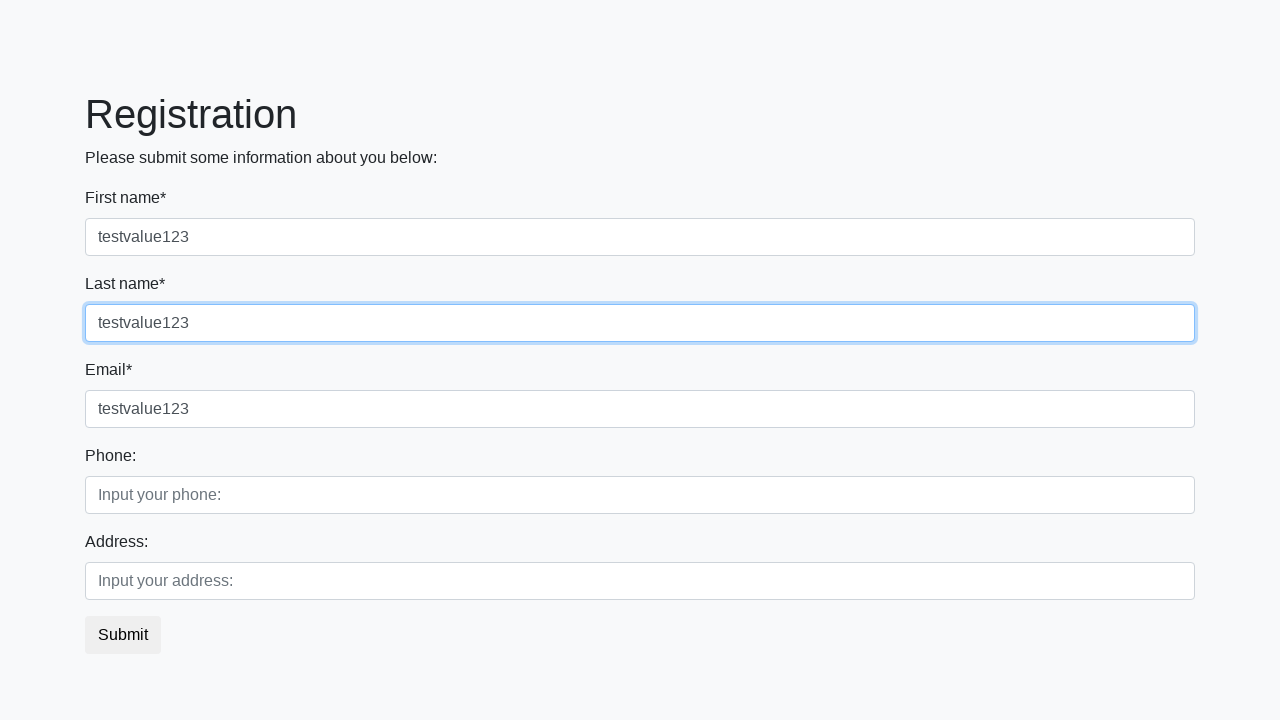

Clicked the submit button to register at (123, 635) on button.btn
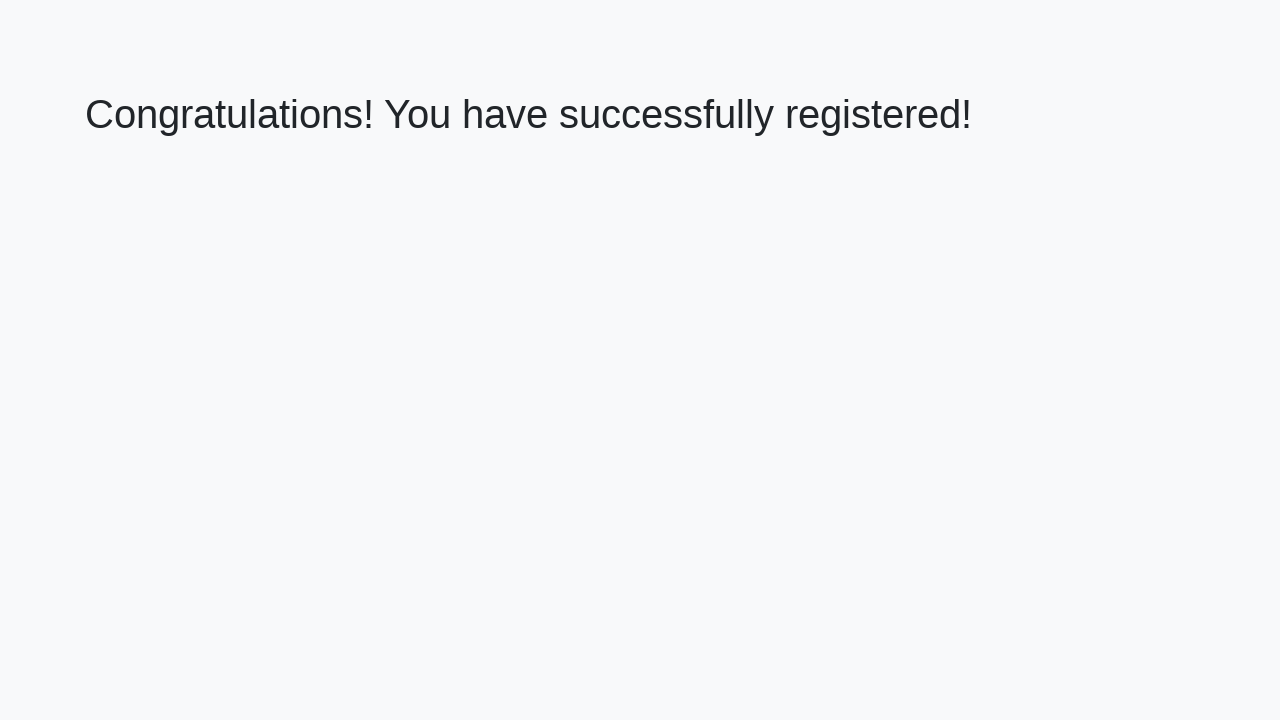

Success message heading loaded
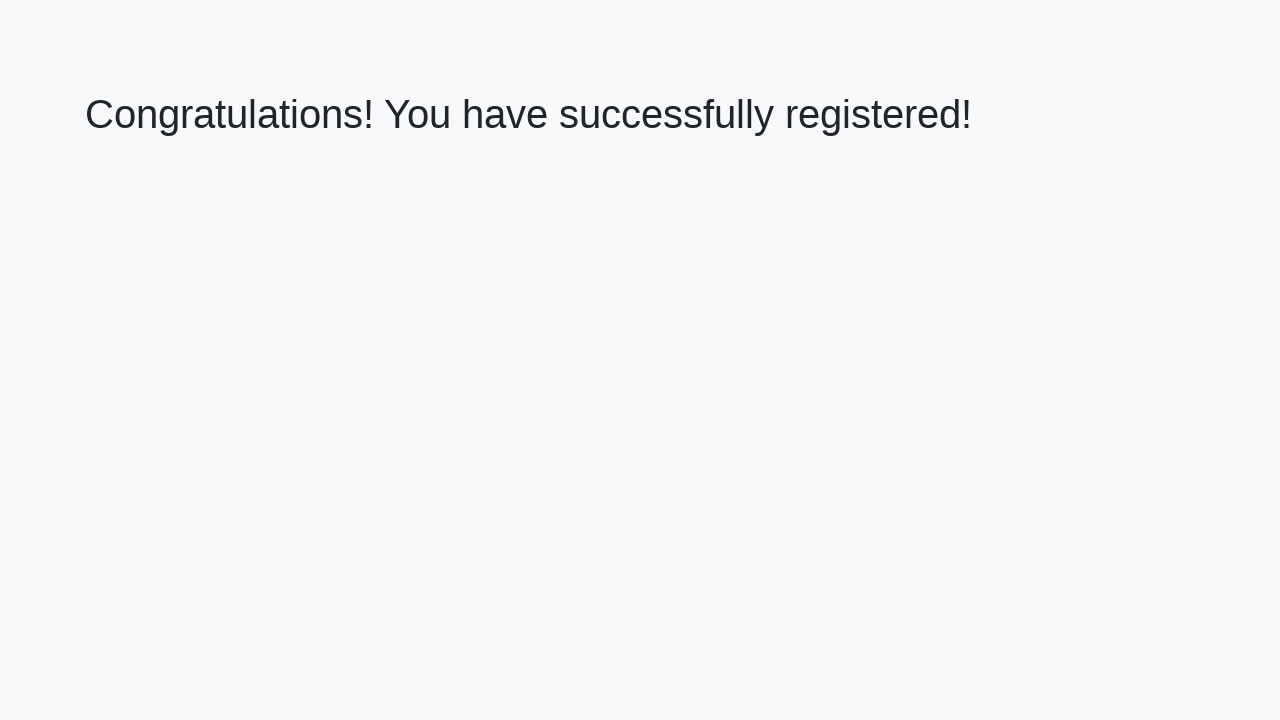

Retrieved success message text
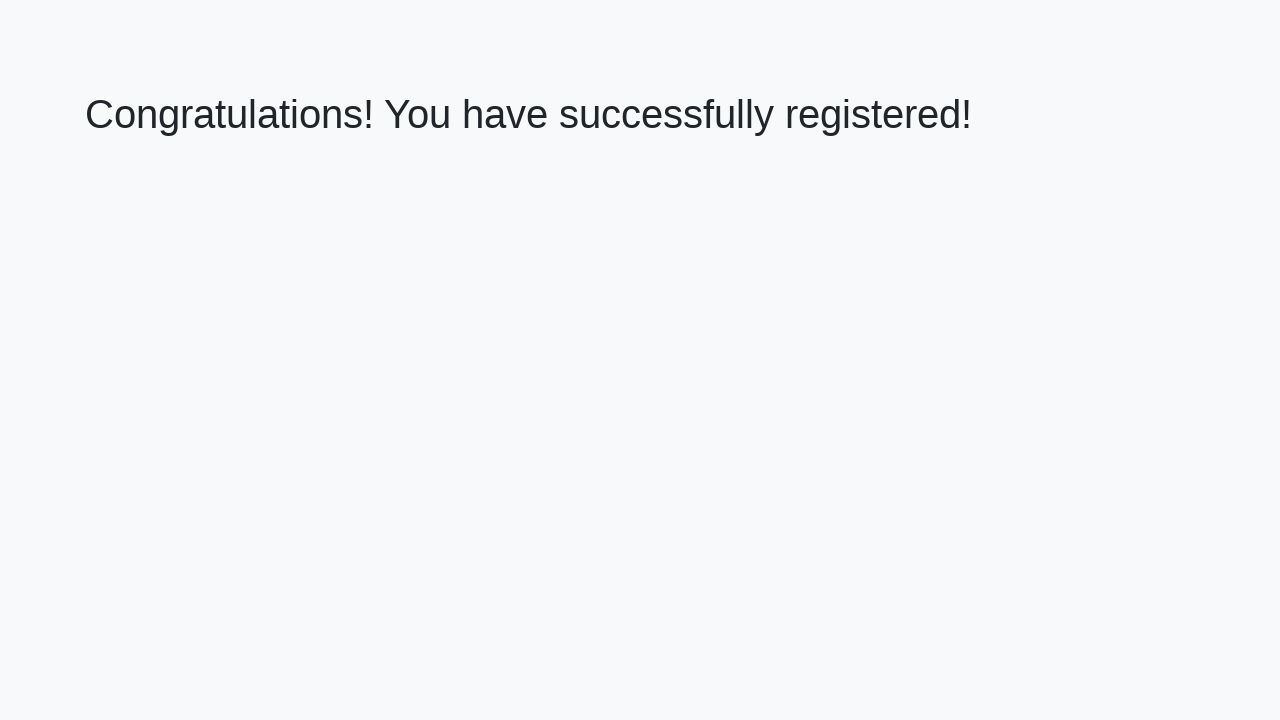

Verified success message matches expected text
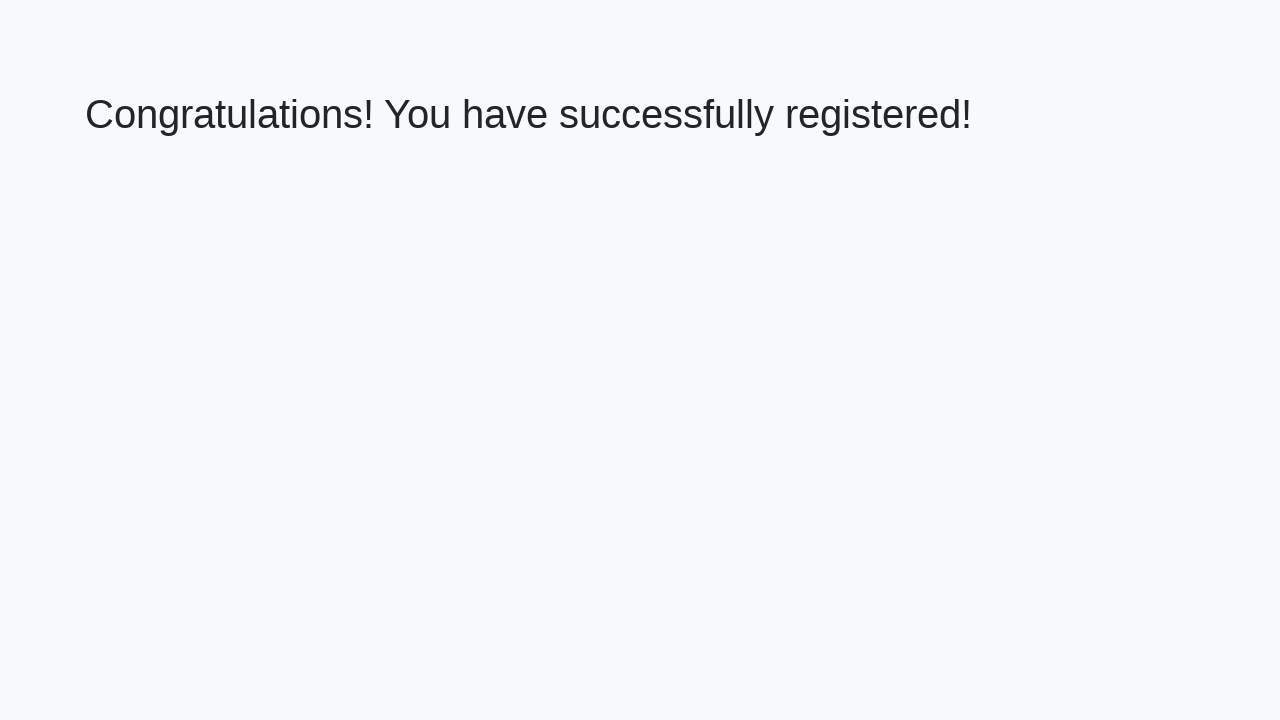

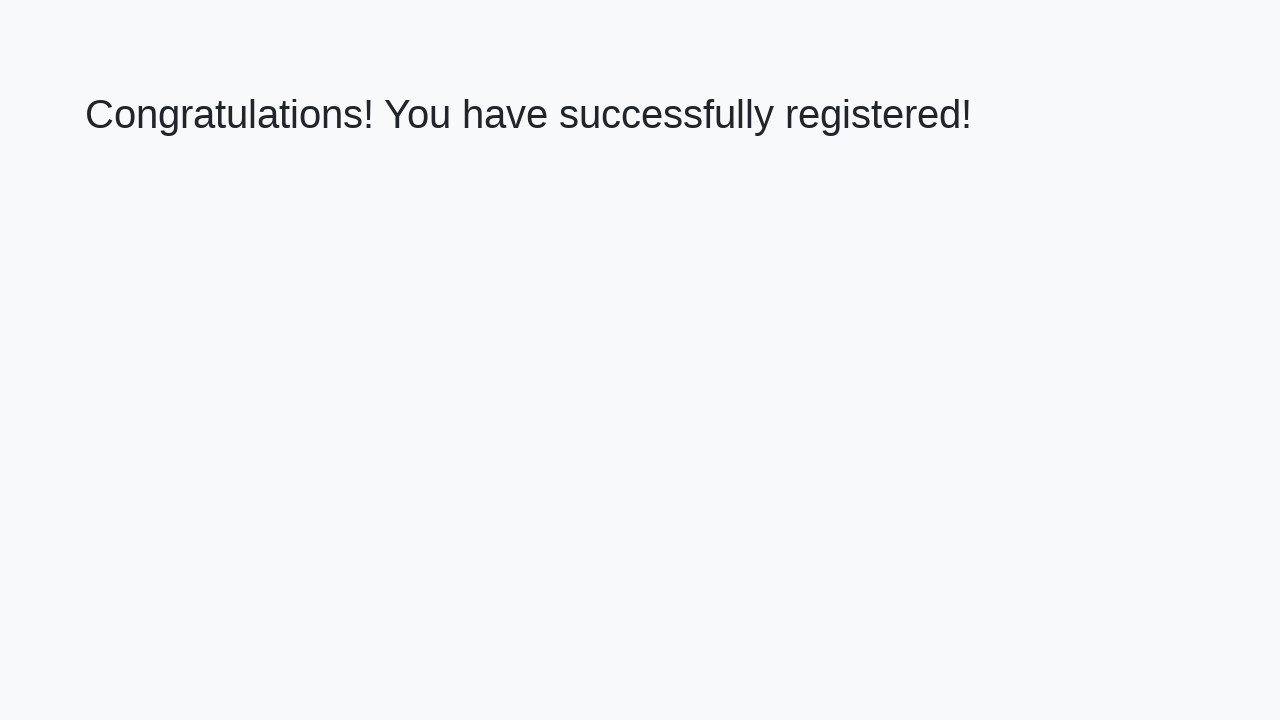